Tests that todo data persists after page reload by creating items, completing one, and reloading.

Starting URL: https://demo.playwright.dev/todomvc

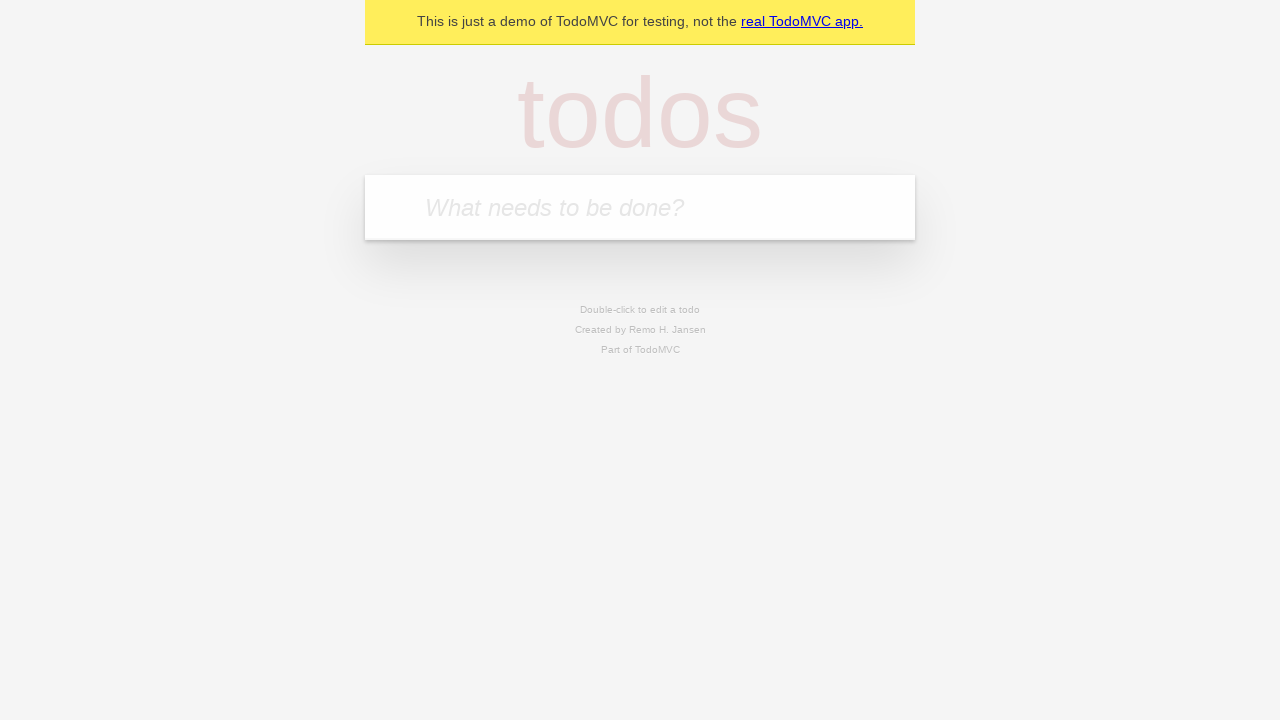

Located the todo input field
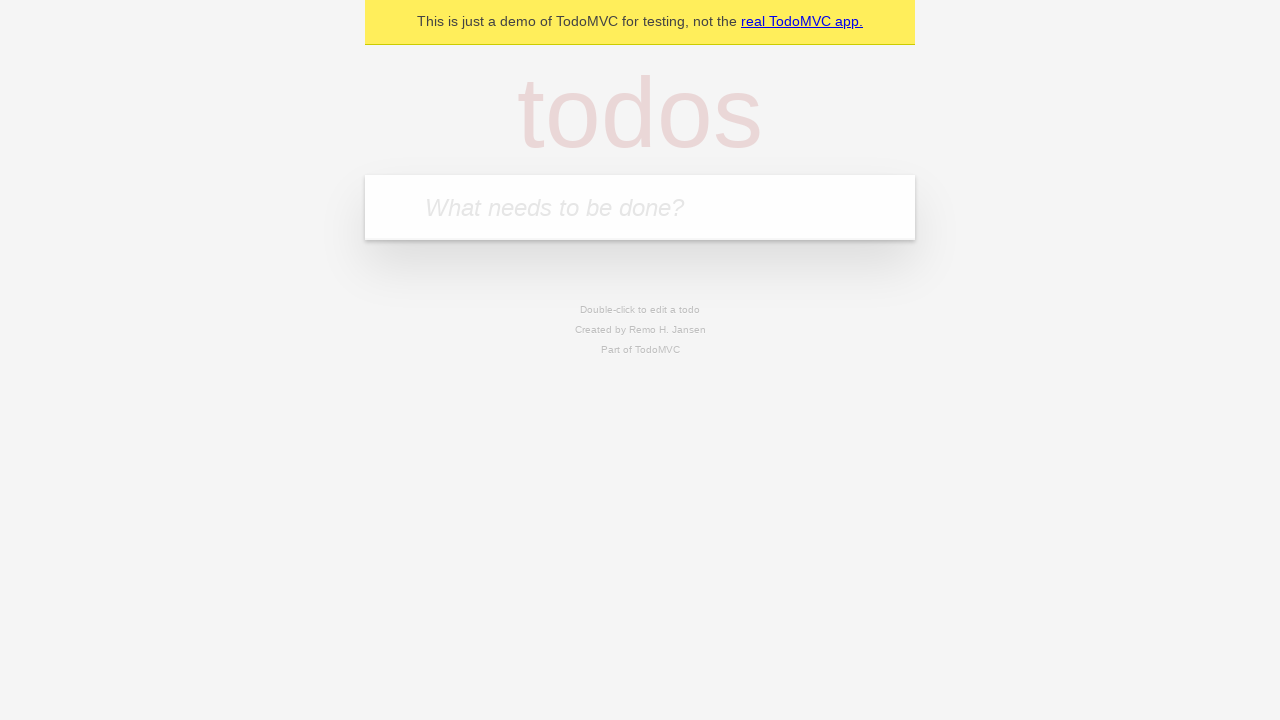

Filled first todo item 'buy some cheese' on internal:attr=[placeholder="What needs to be done?"i]
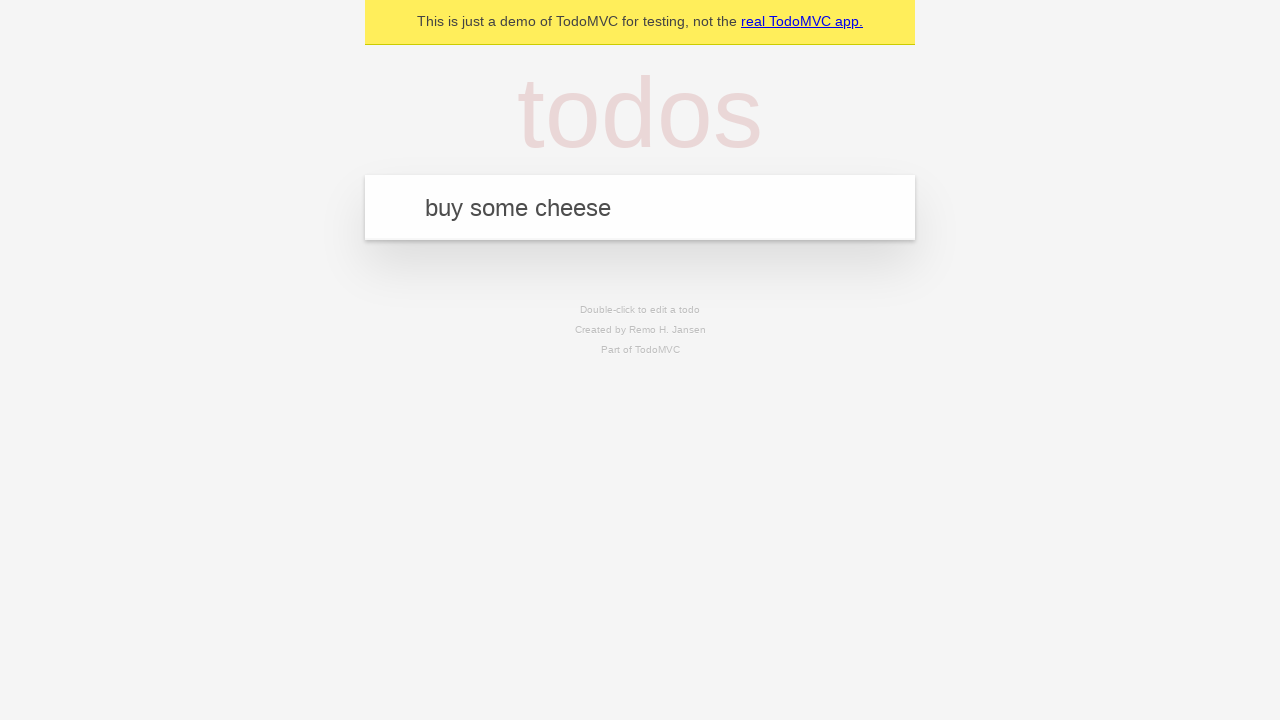

Pressed Enter to create first todo item on internal:attr=[placeholder="What needs to be done?"i]
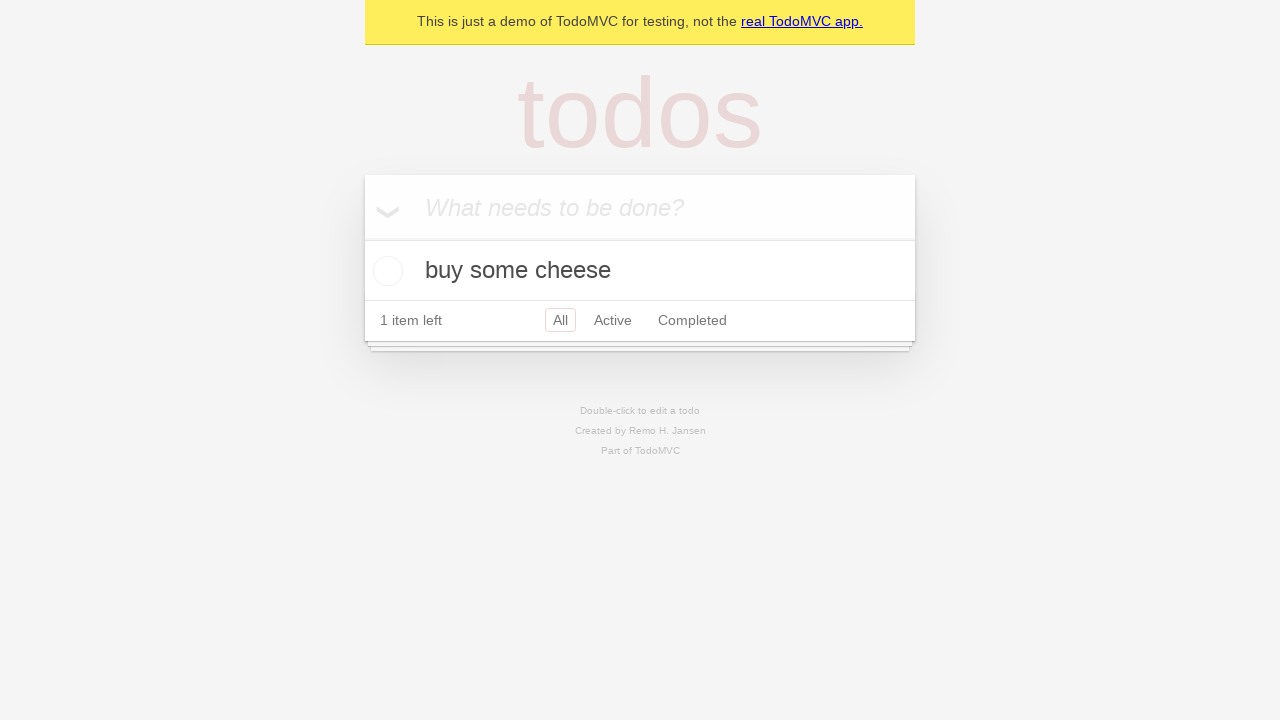

Filled second todo item 'feed the cat' on internal:attr=[placeholder="What needs to be done?"i]
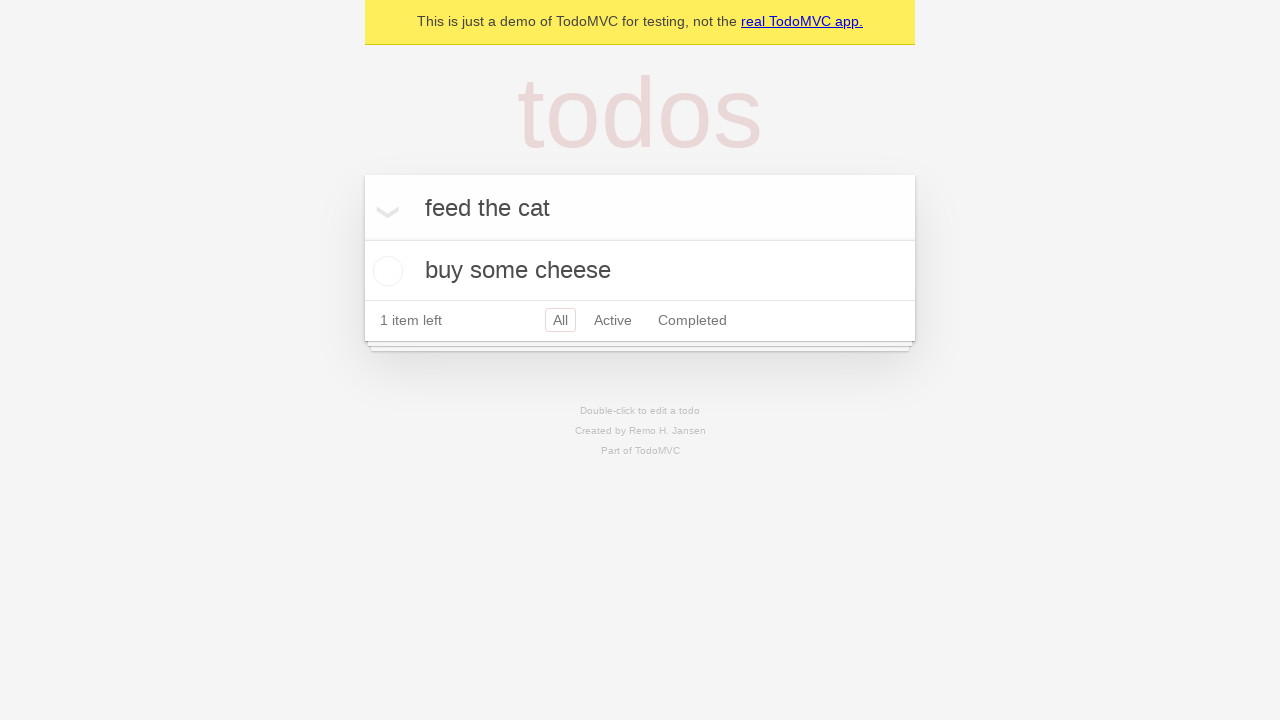

Pressed Enter to create second todo item on internal:attr=[placeholder="What needs to be done?"i]
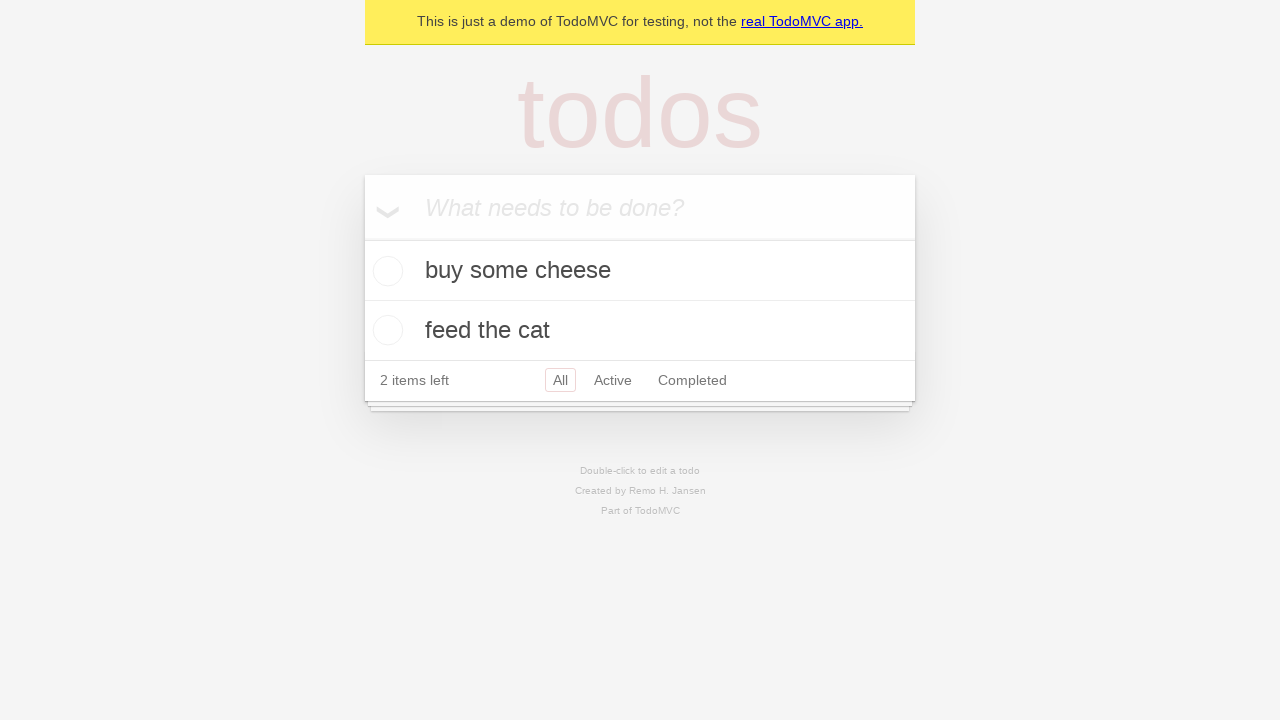

Verified both todo items were created
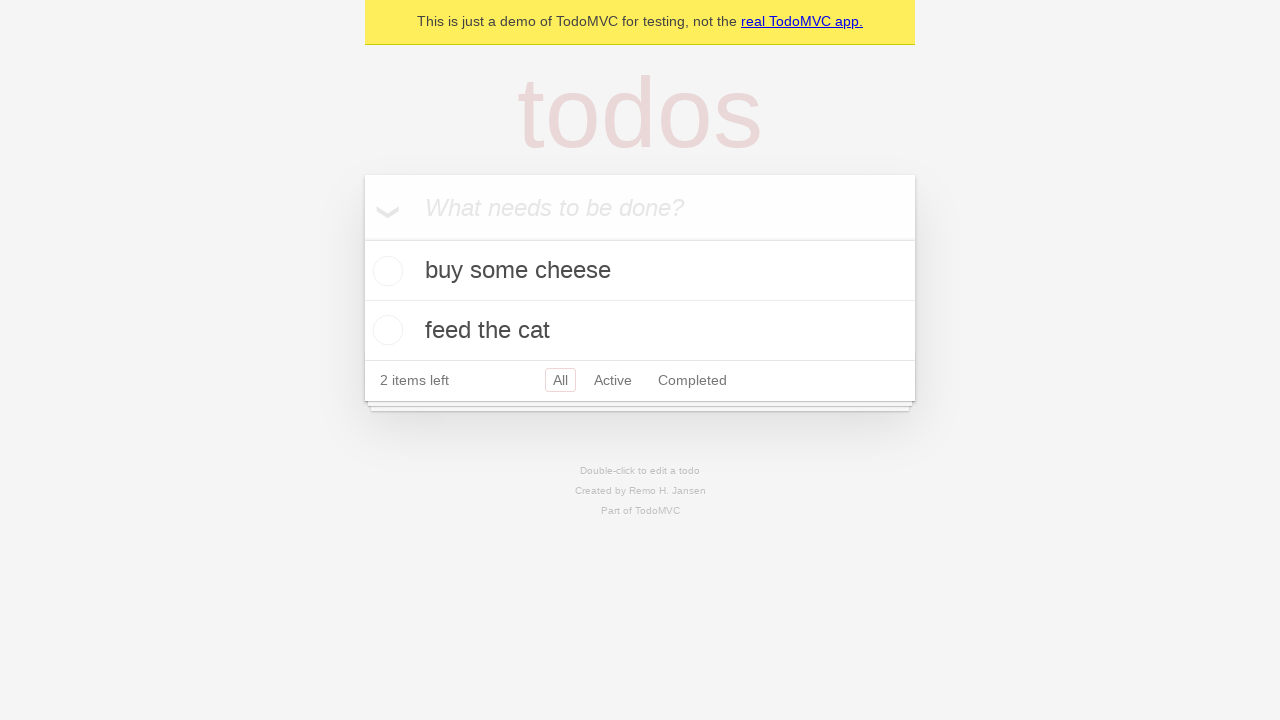

Located all todo items
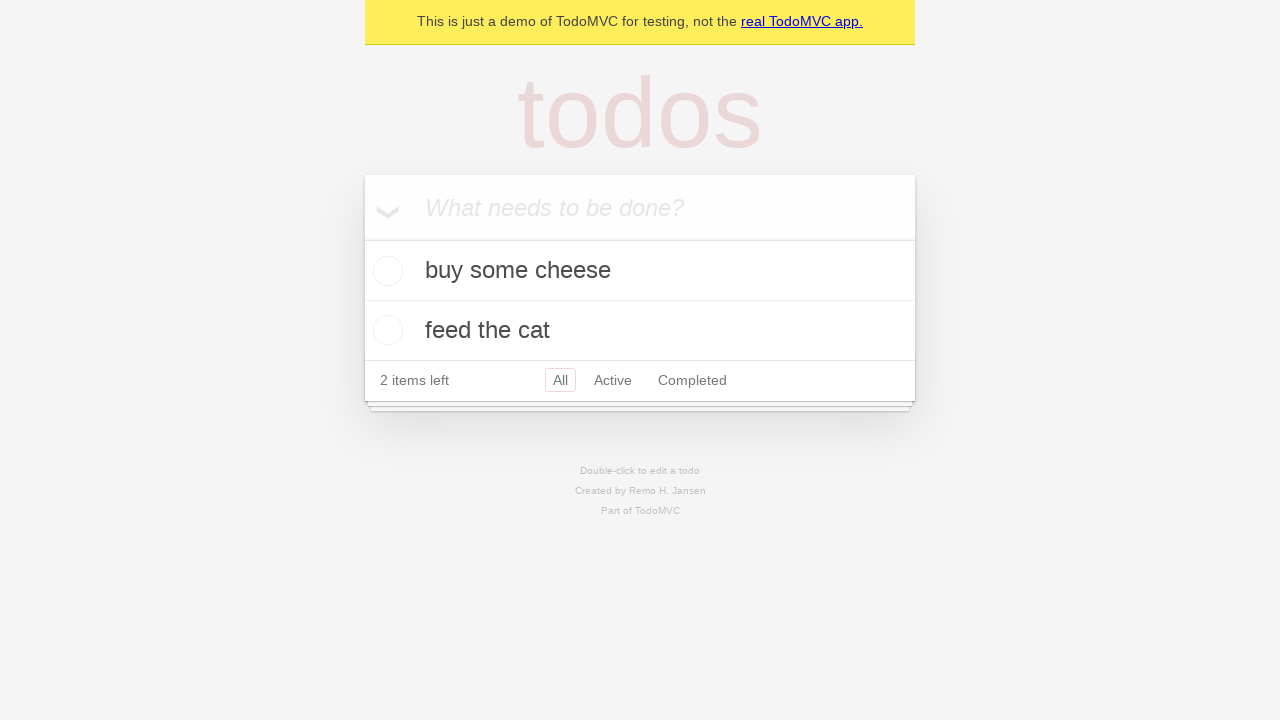

Checked the first todo item as complete at (385, 271) on internal:testid=[data-testid="todo-item"s] >> nth=0 >> internal:role=checkbox
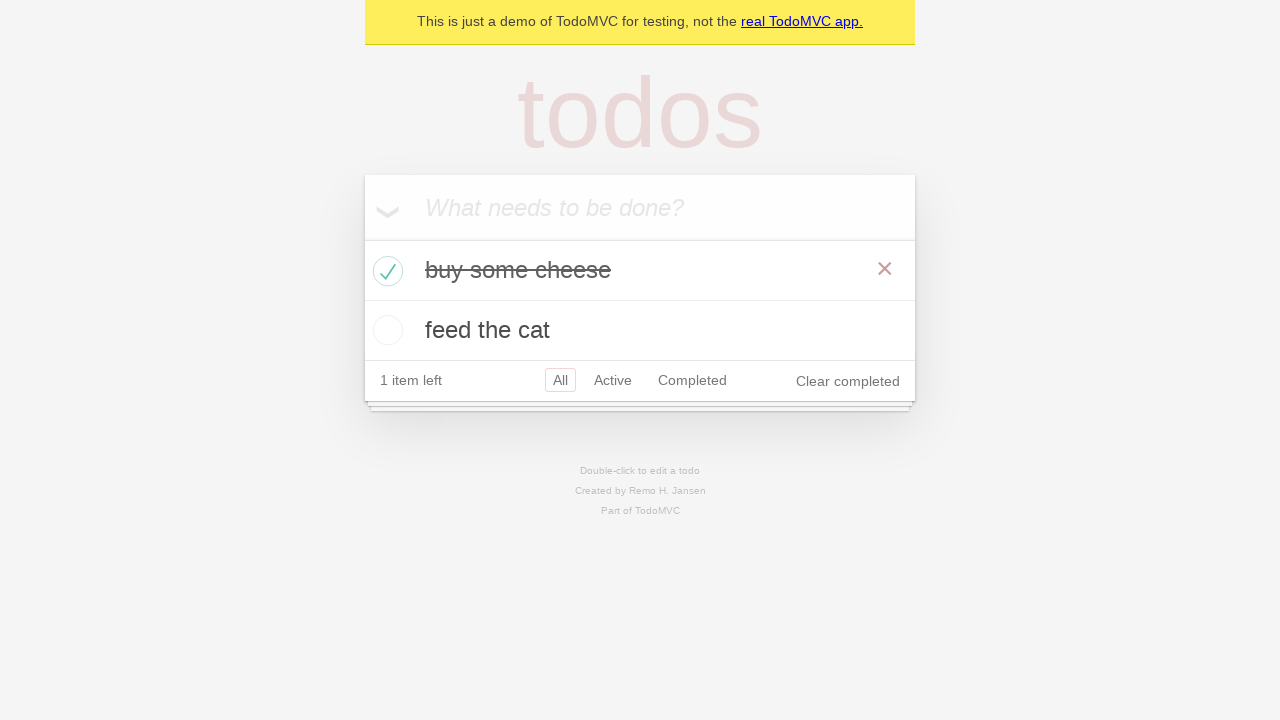

Reloaded the page
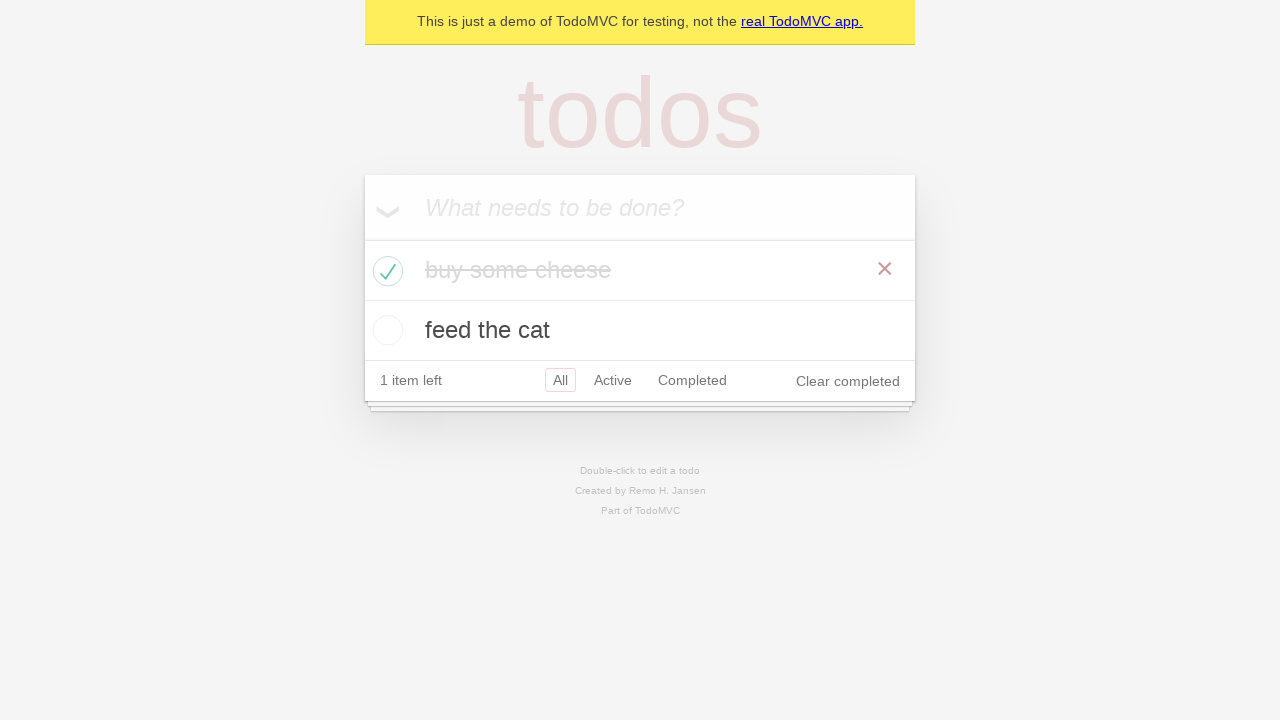

Verified todo items persisted after page reload
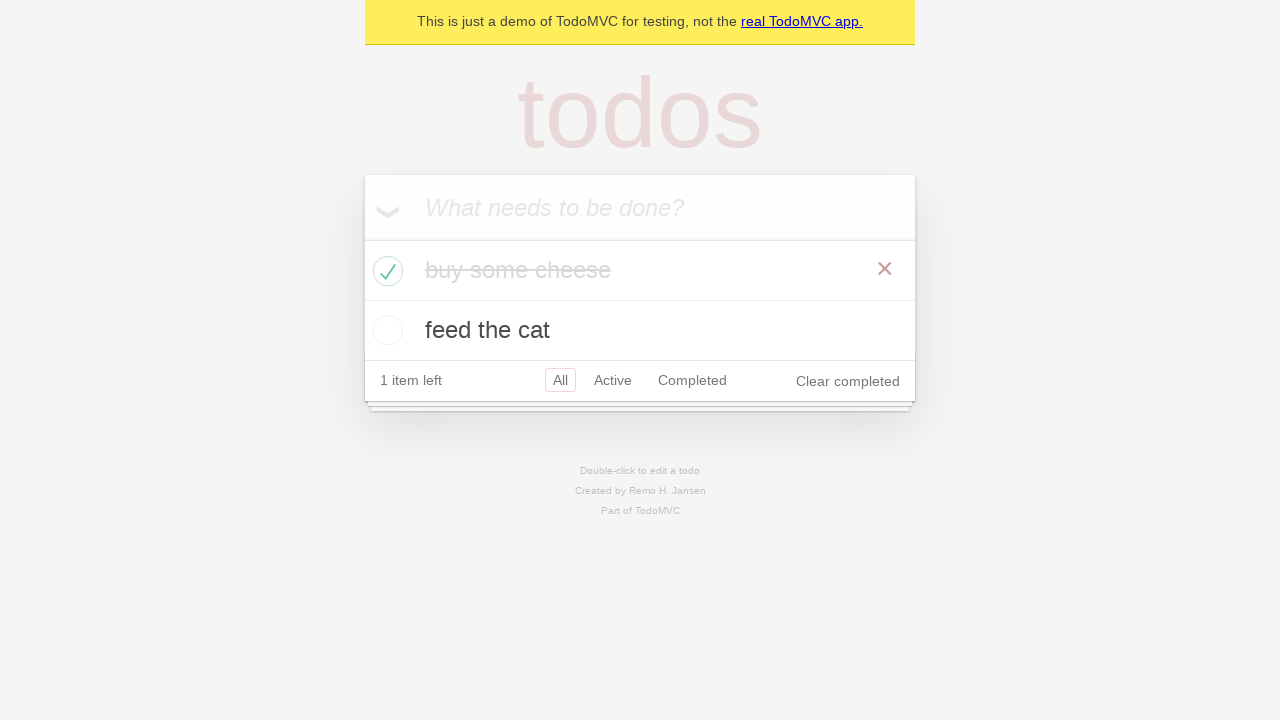

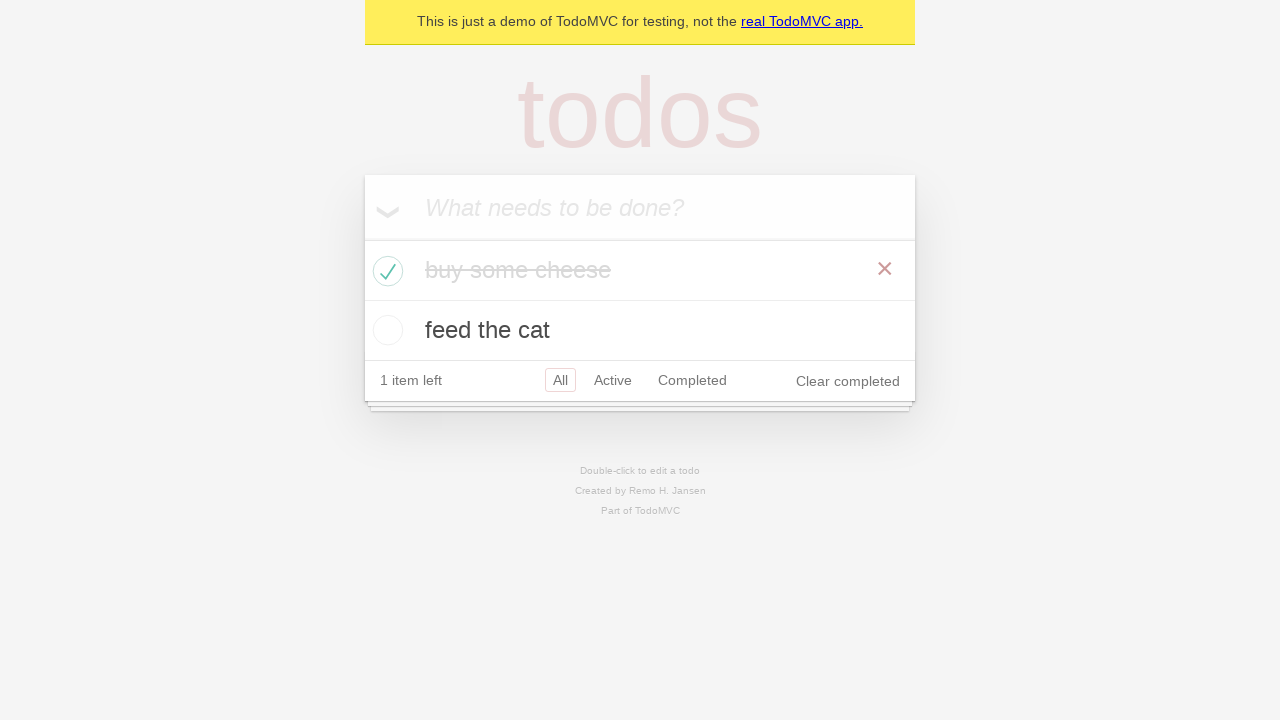